Tests number input field functionality by entering values, clearing the field, and entering new values

Starting URL: http://the-internet.herokuapp.com/inputs

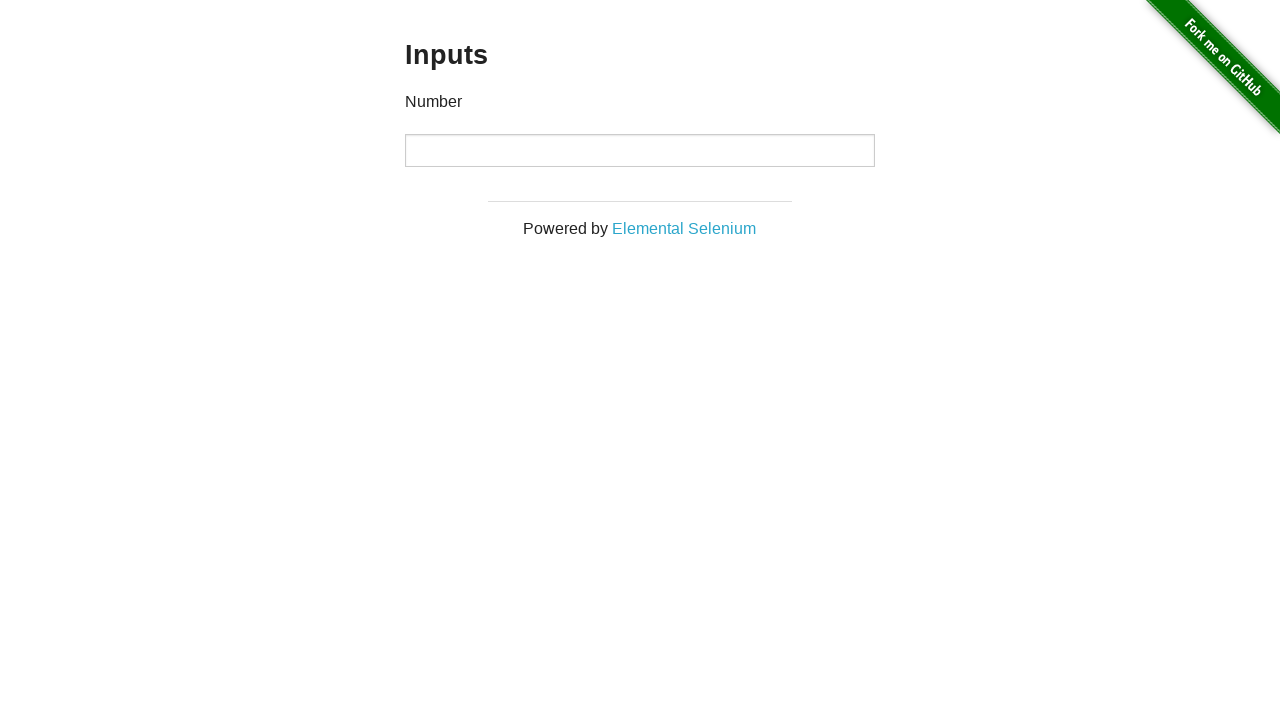

Waited for number input field to be available
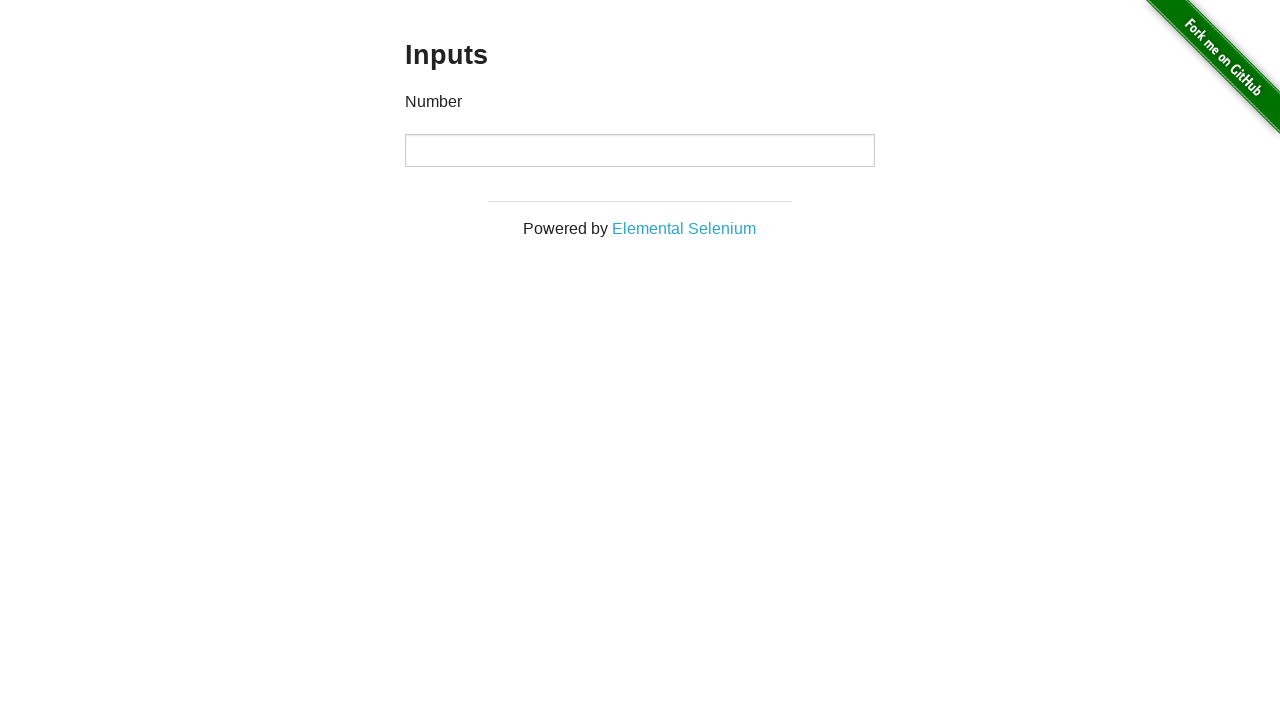

Entered first value '1000' into number input field on input
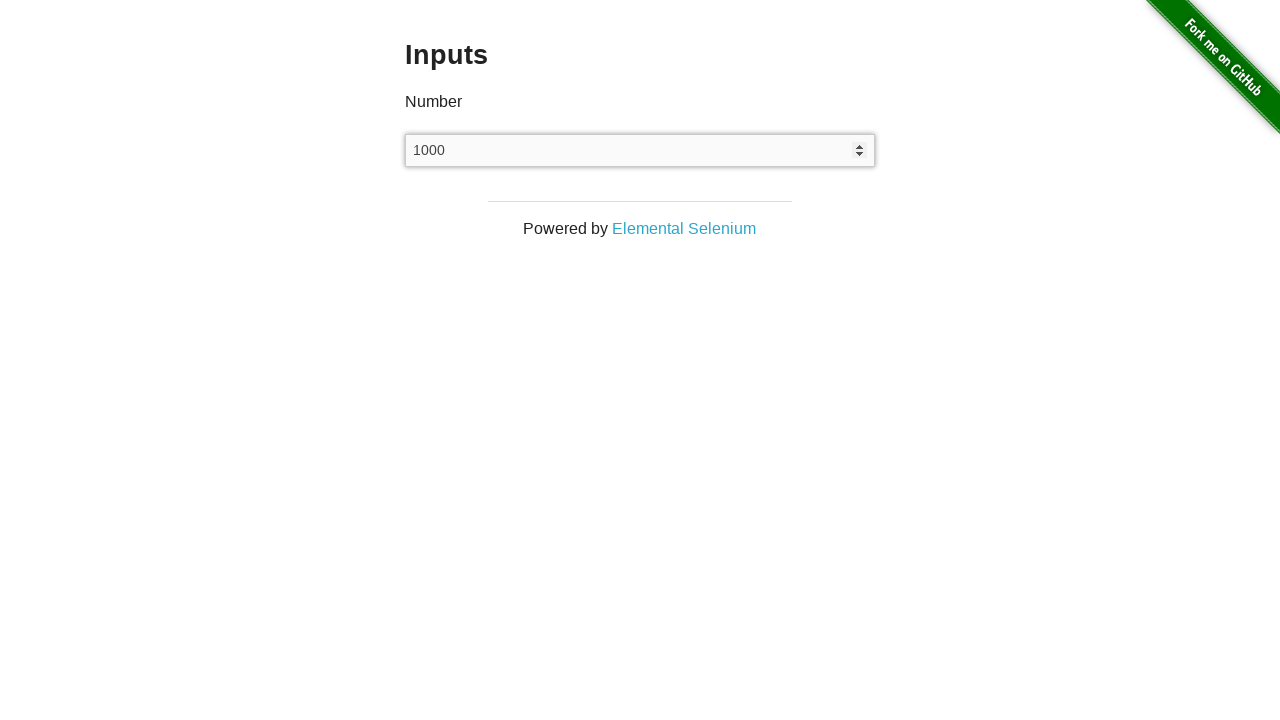

Cleared the number input field on input
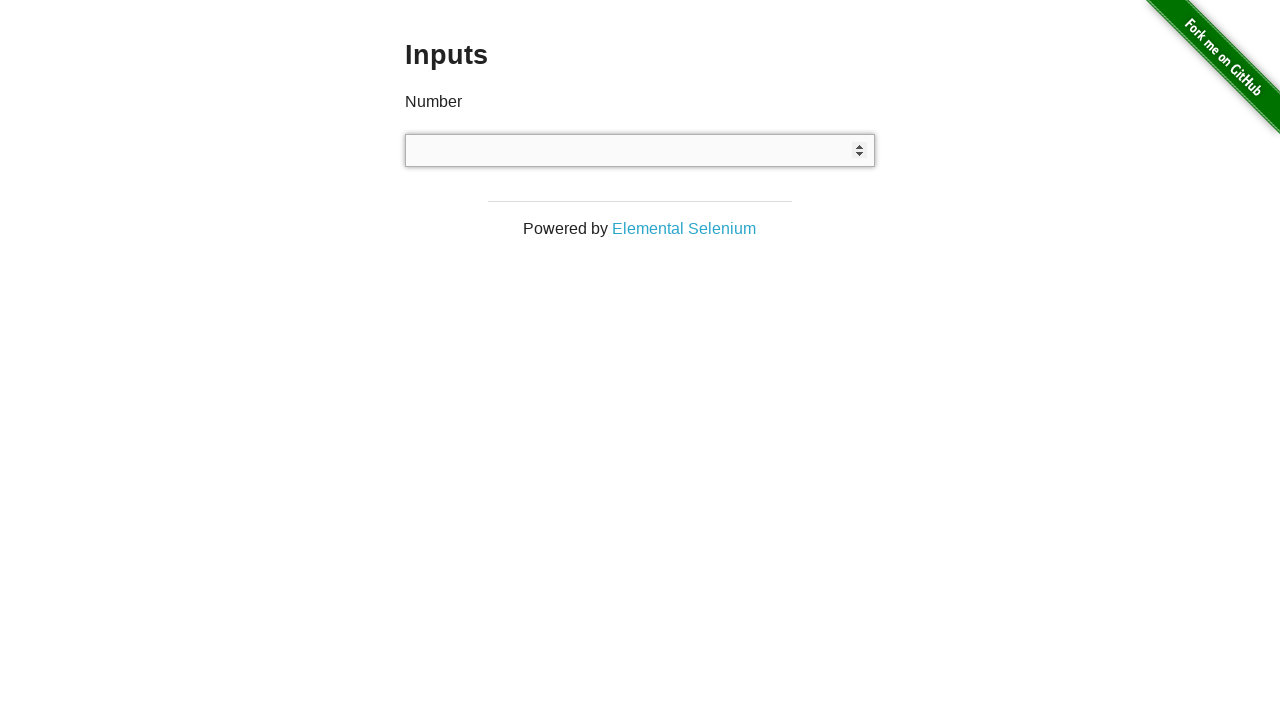

Entered second value '999' into number input field on input
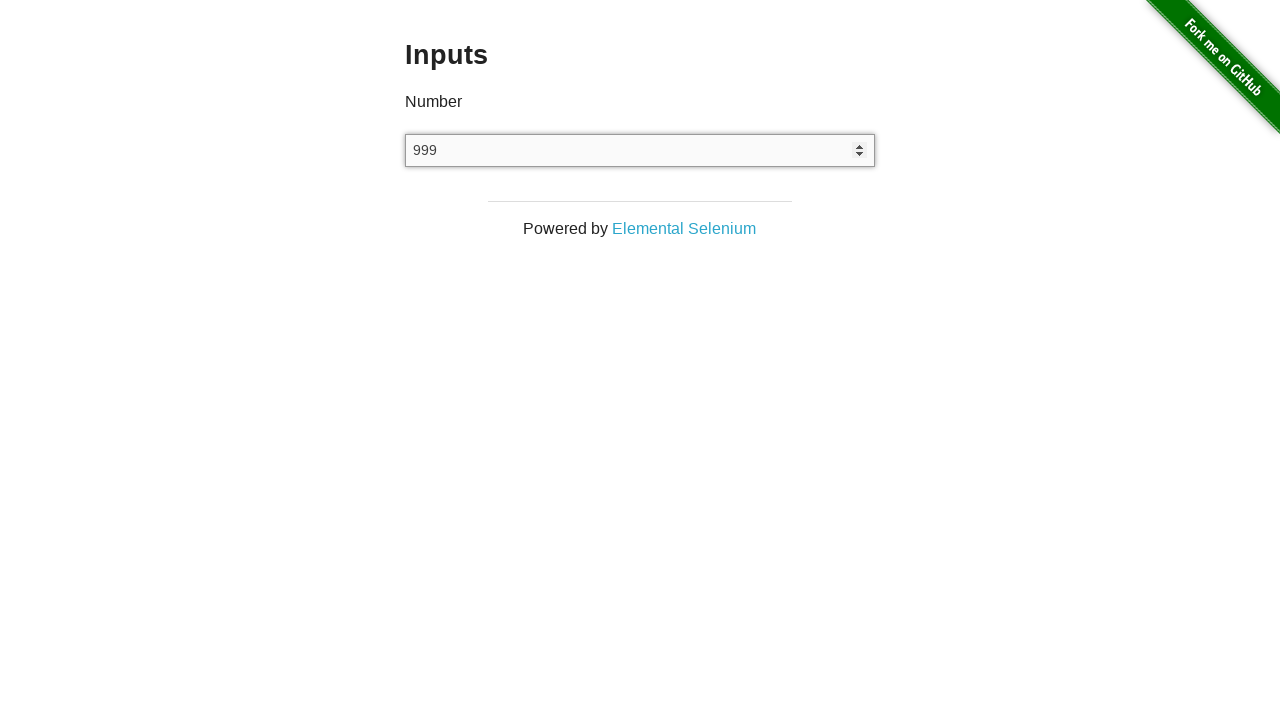

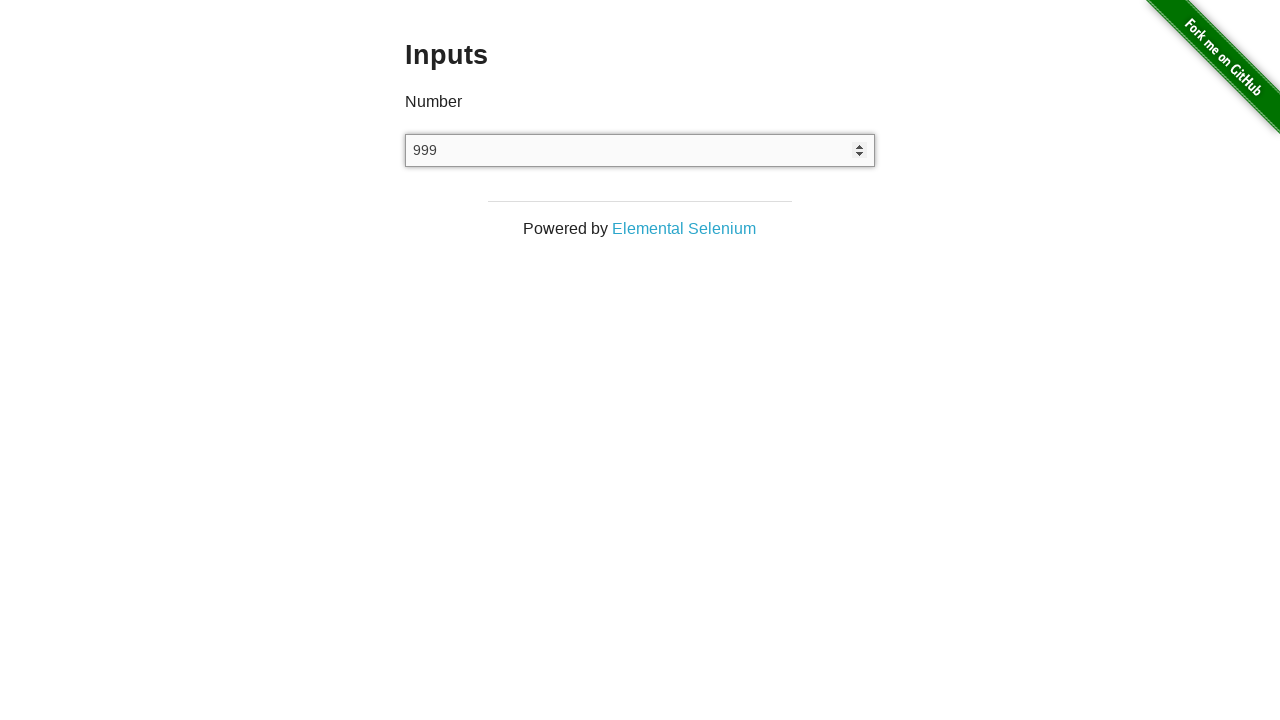